Tests double-click functionality by double-clicking a button that triggers an alert

Starting URL: https://artoftesting.com/samplesiteforselenium

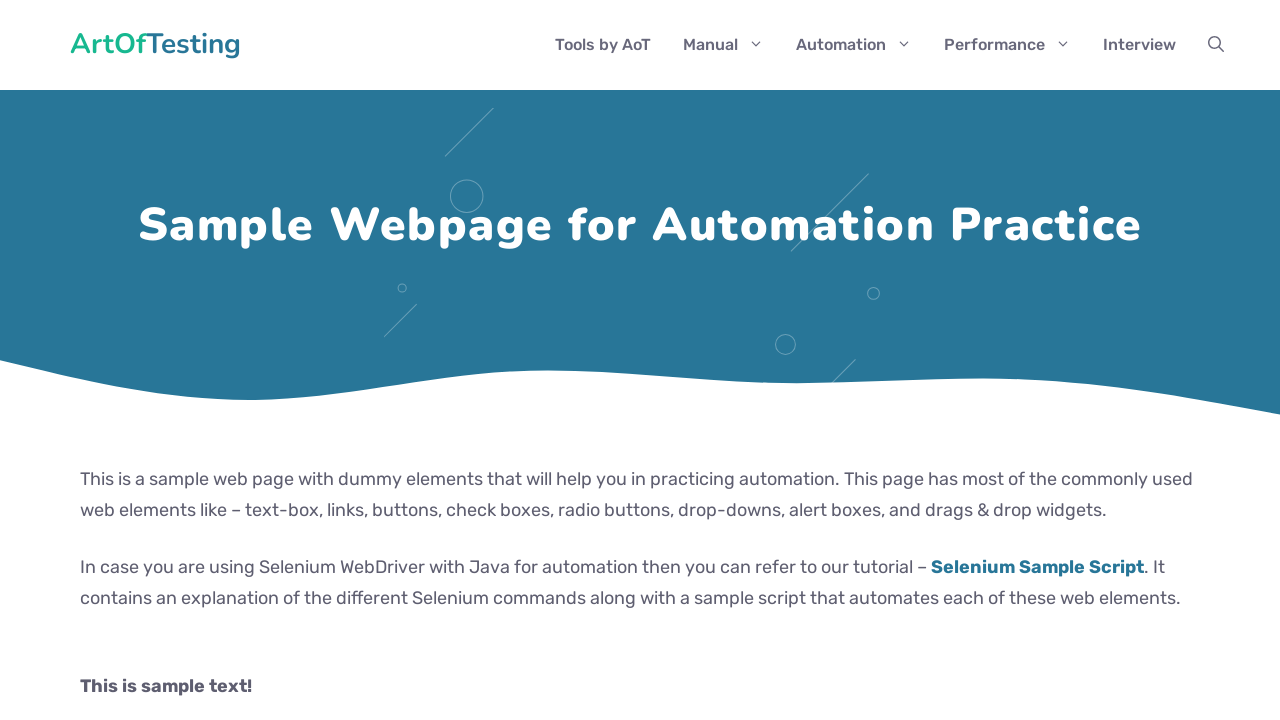

Set up alert dialog handler to accept alerts
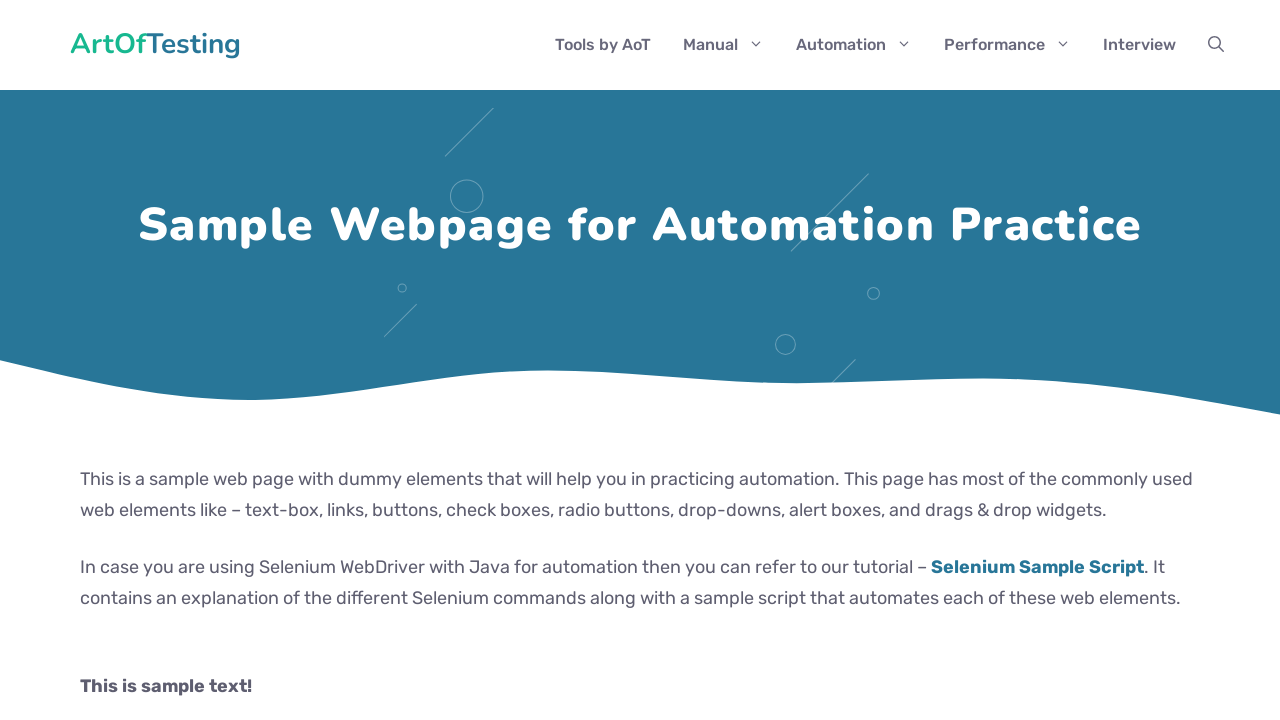

Double-clicked the button to trigger alert at (242, 361) on #dblClkBtn
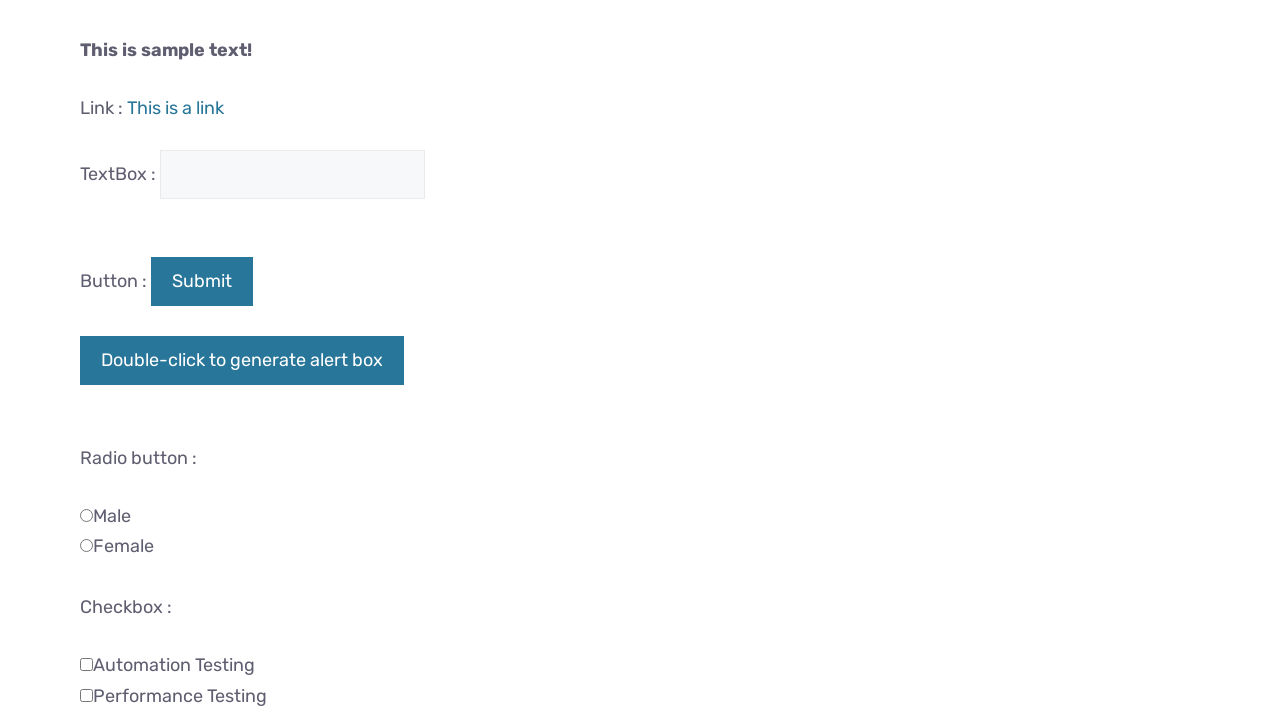

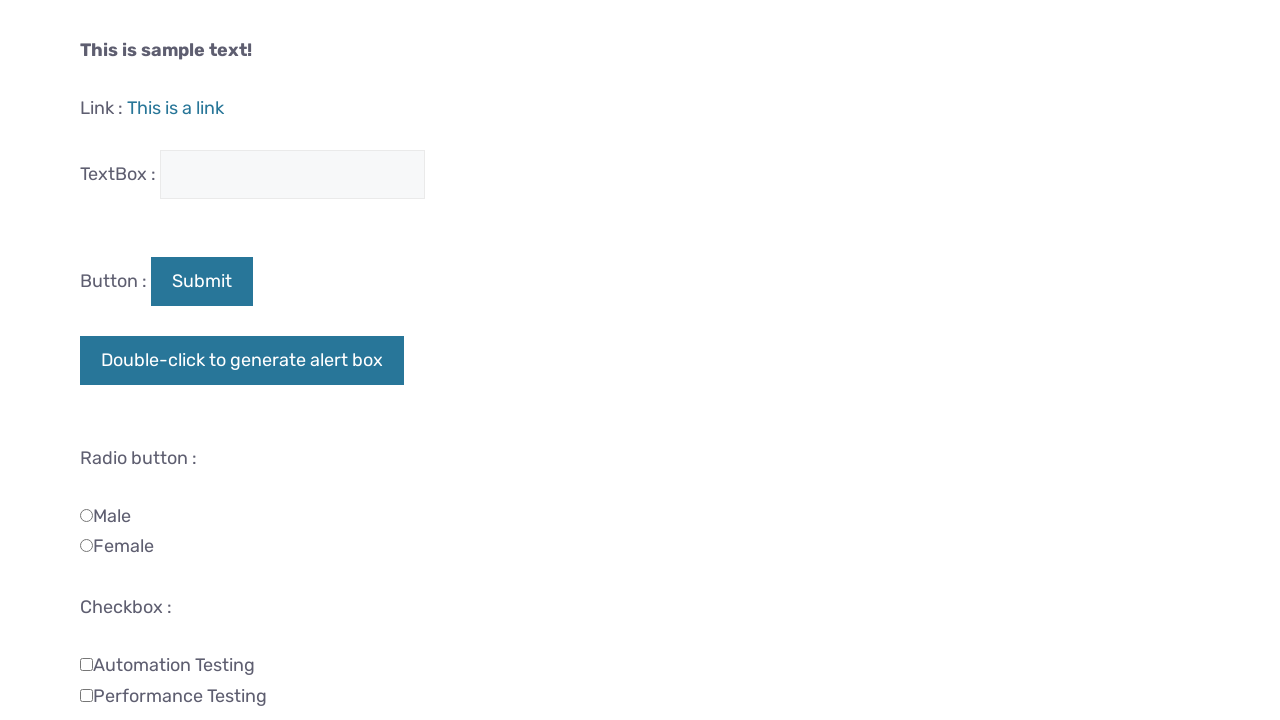